Tests keyboard input functionality by sending keys to an input field and verifying the result

Starting URL: https://the-internet.herokuapp.com/key_presses

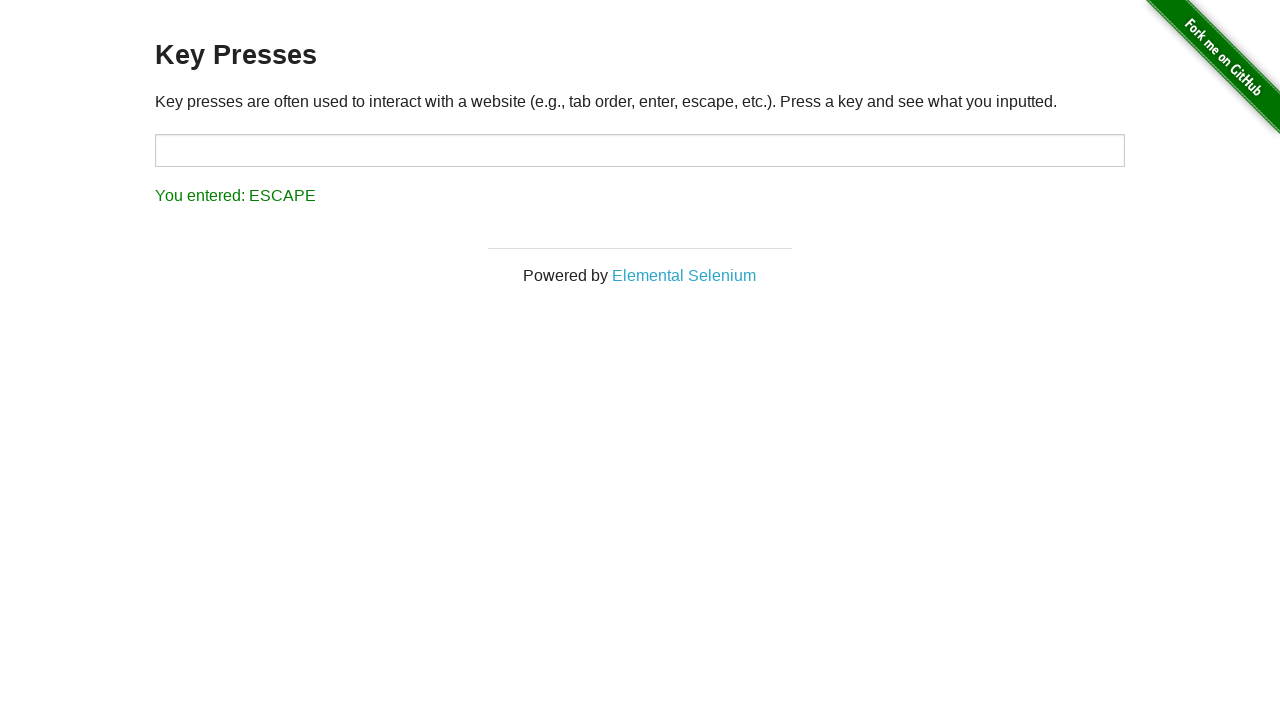

Filled input field with 'F' key on input#target
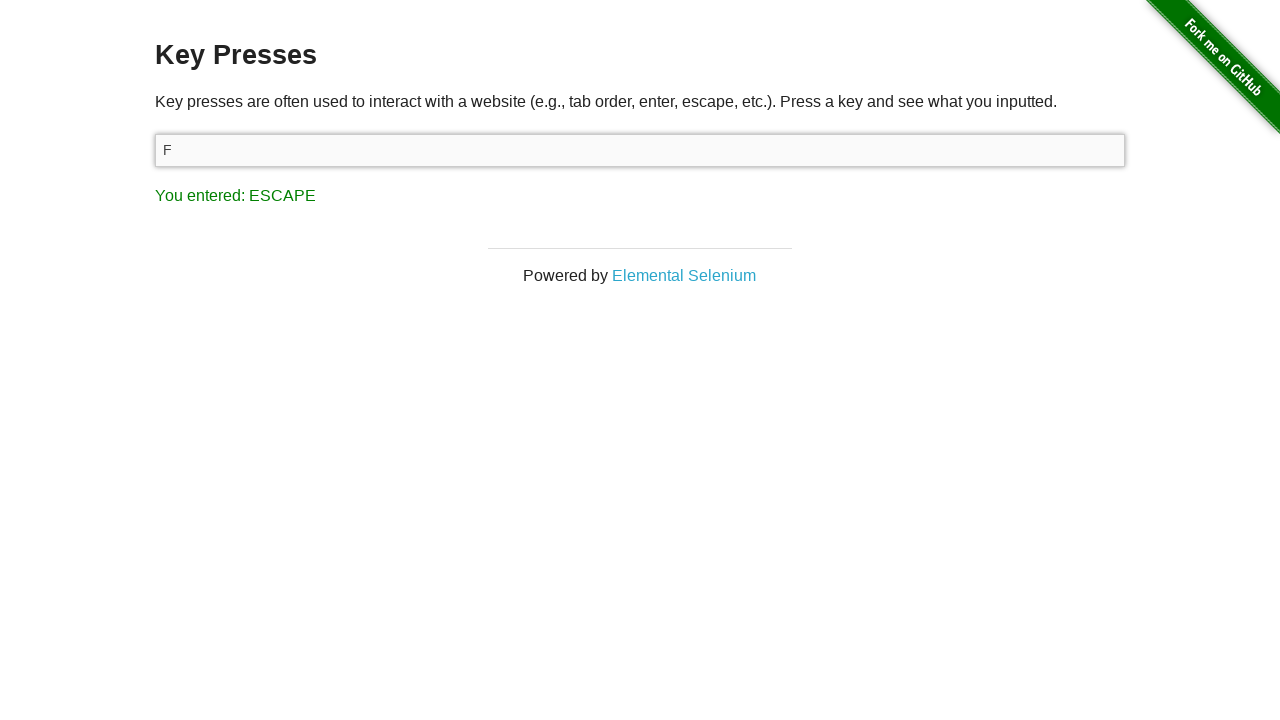

Result element appeared after keyboard input
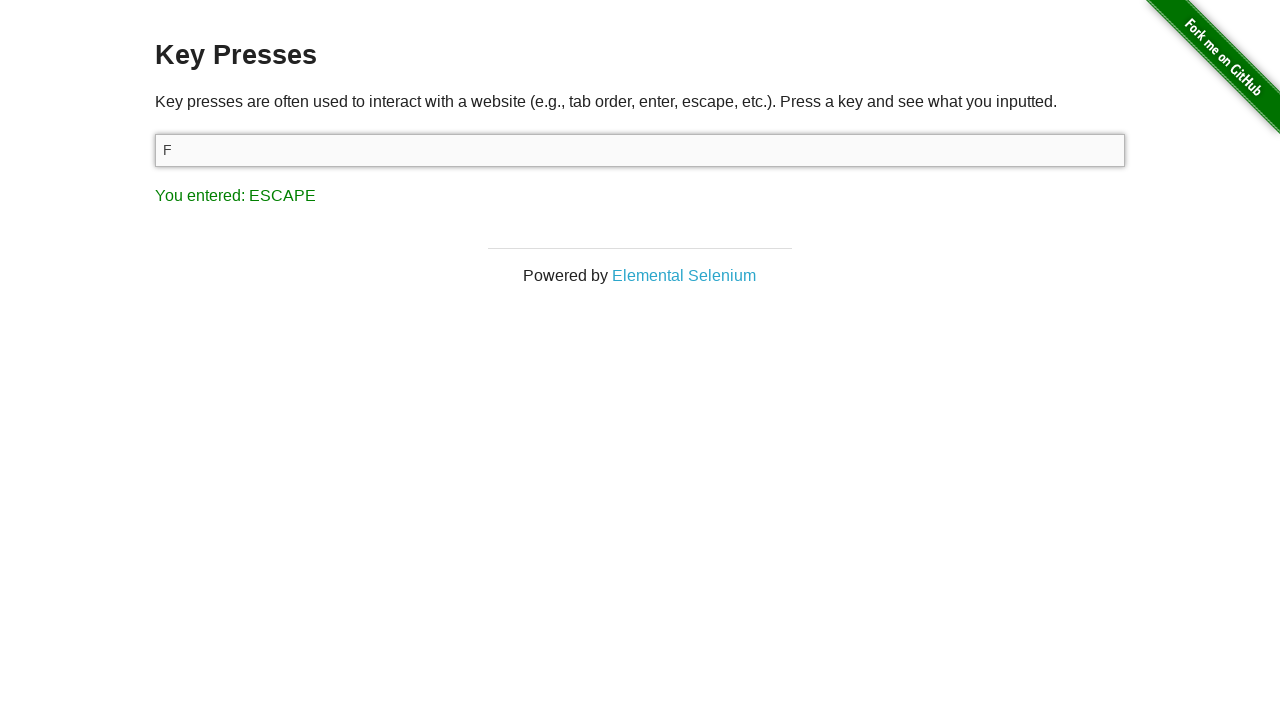

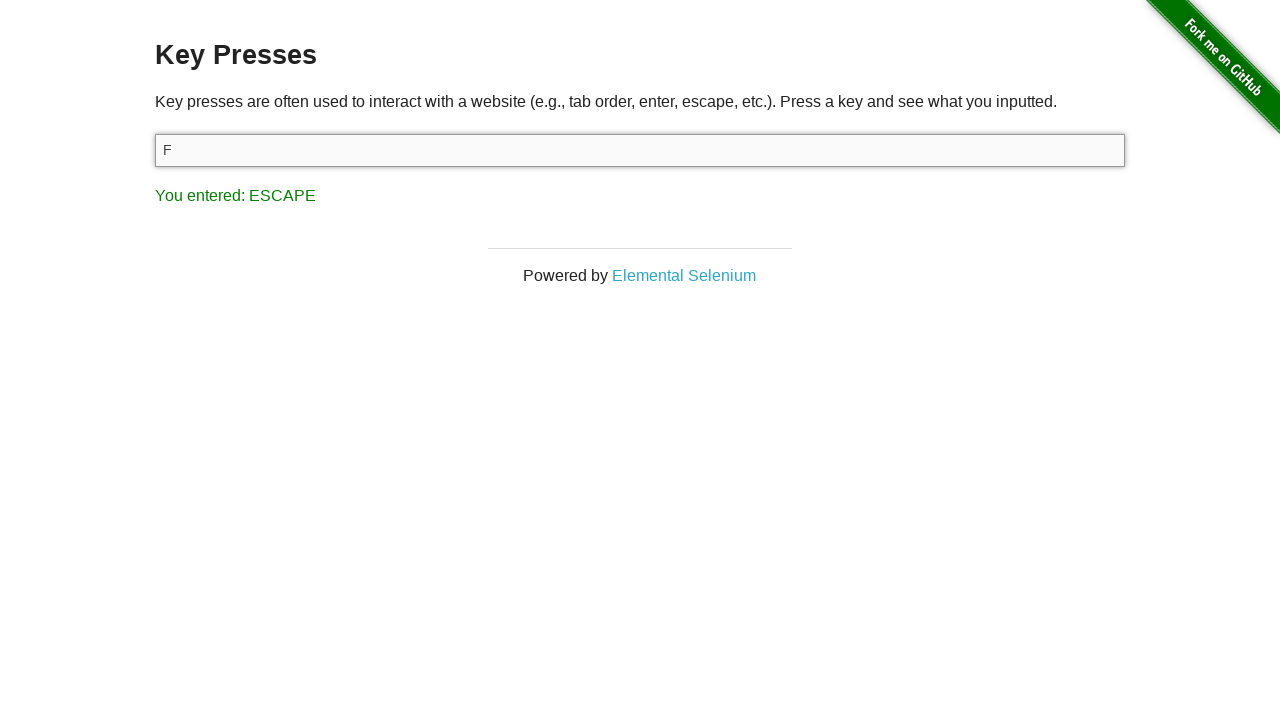